Navigates to Microsoft Serbia website and maximizes the browser window to verify the page loads successfully

Starting URL: https://www.microsoft.com/sr-latn-rs/

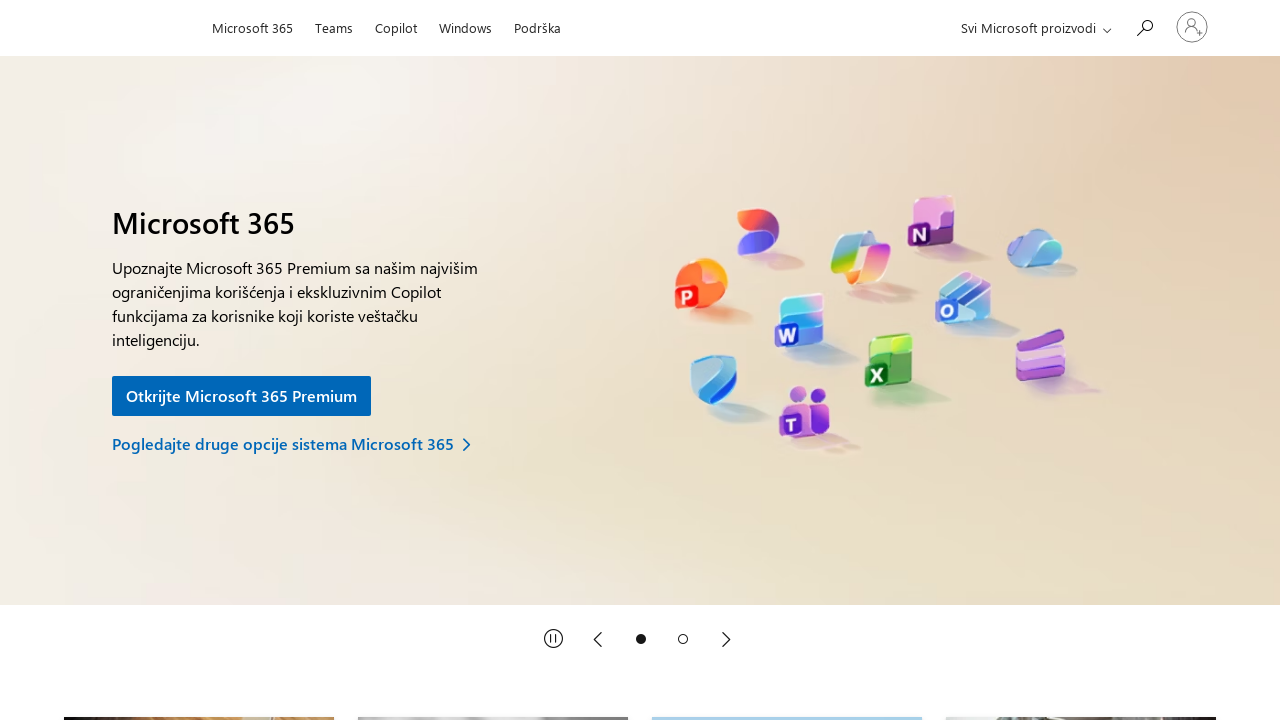

Waited for page DOM to fully load
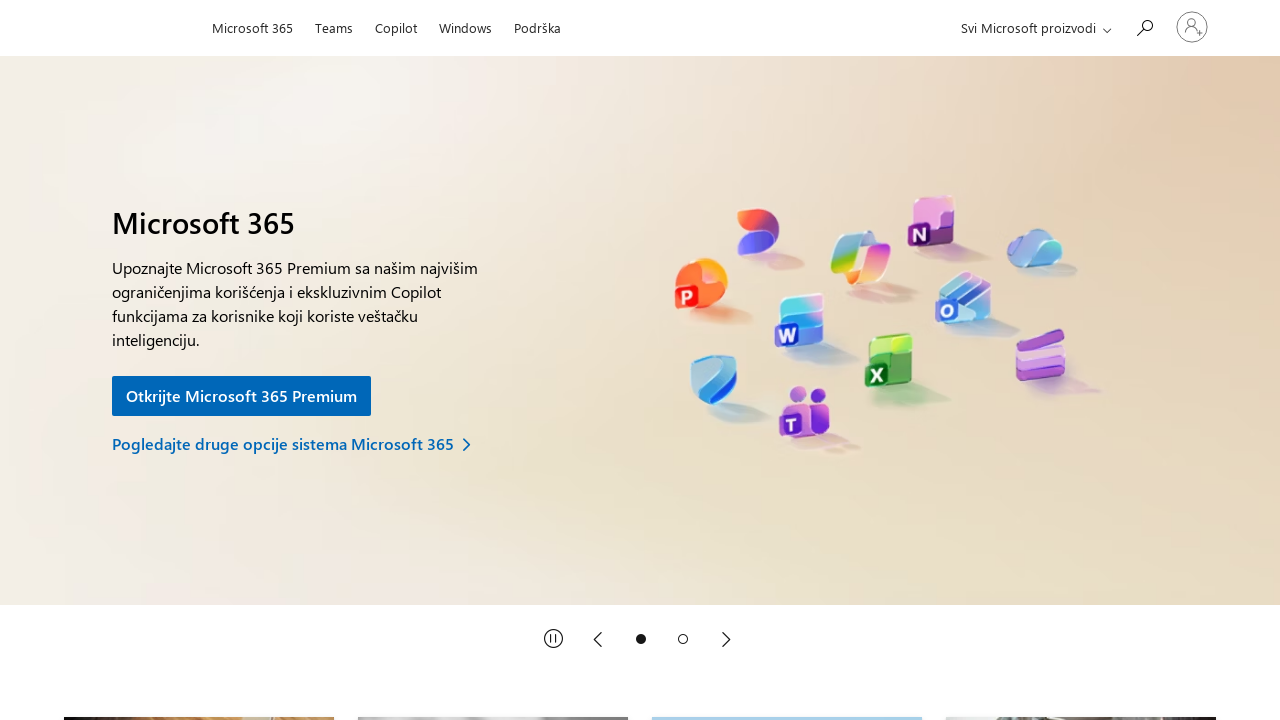

Maximized the browser window
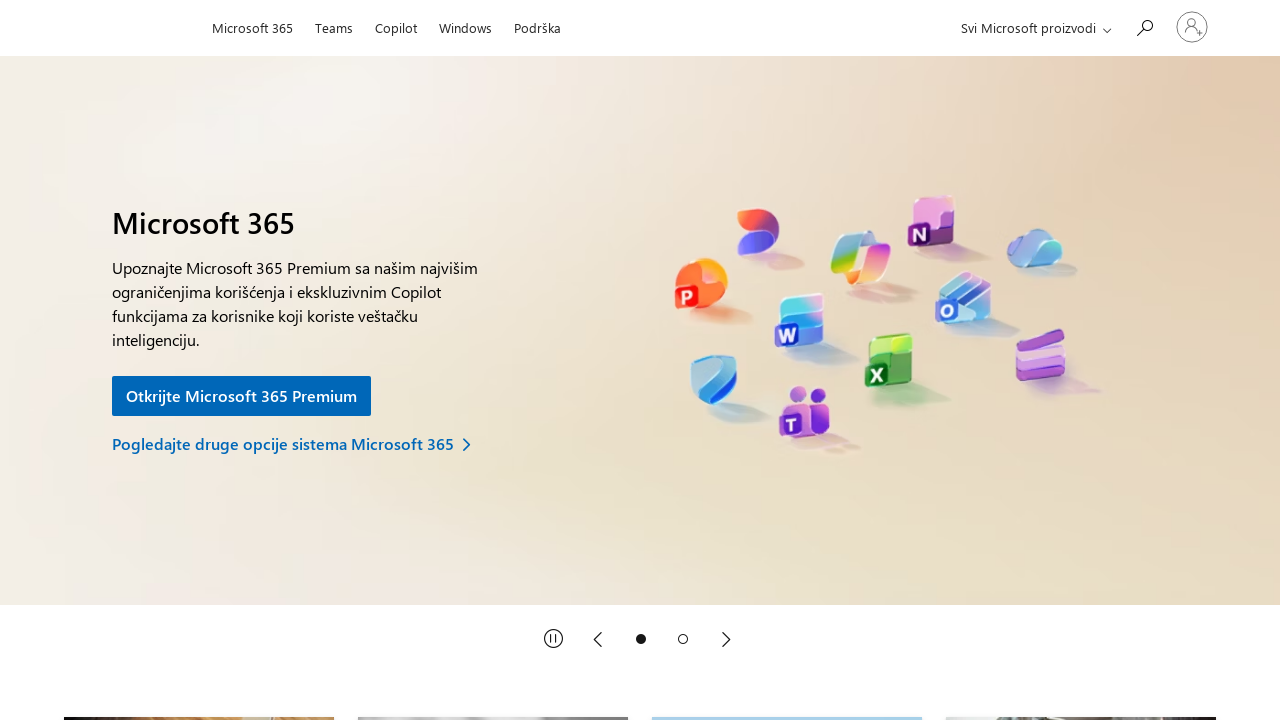

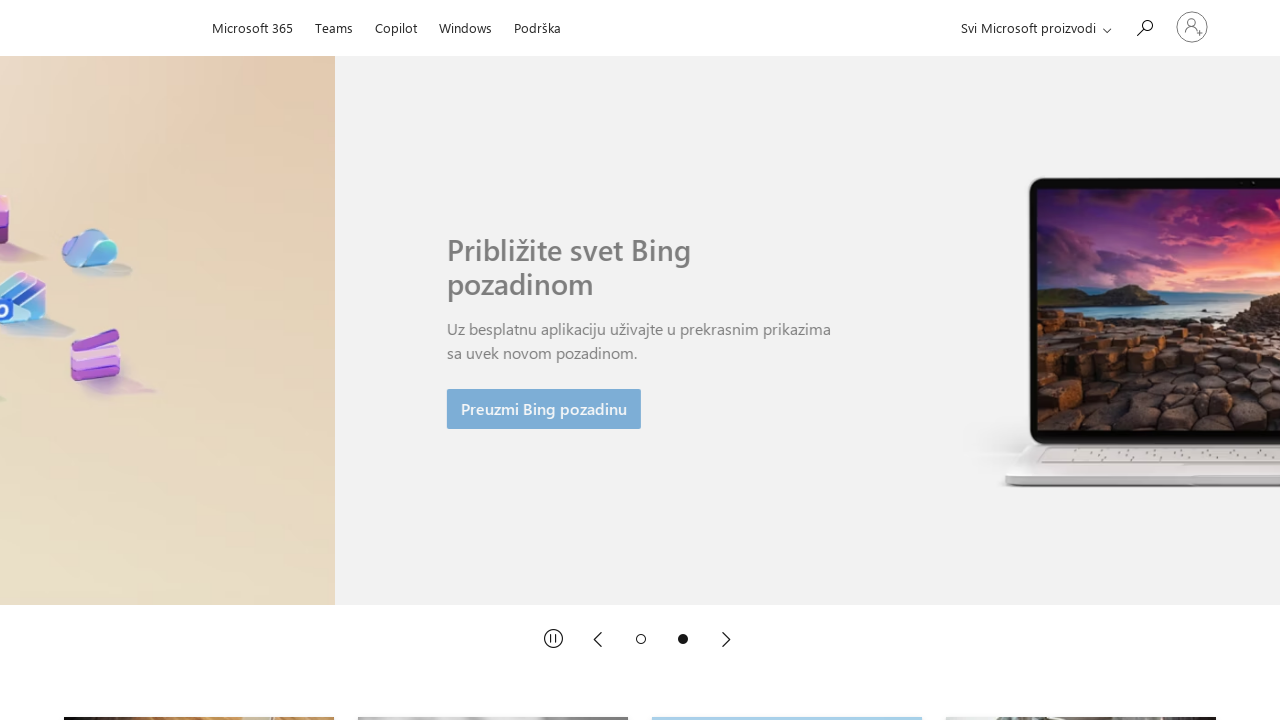